Tests alternative wait methods by clicking an AJAX button and using waitForSelector to verify the success message appears

Starting URL: http://uitestingplayground.com/ajax

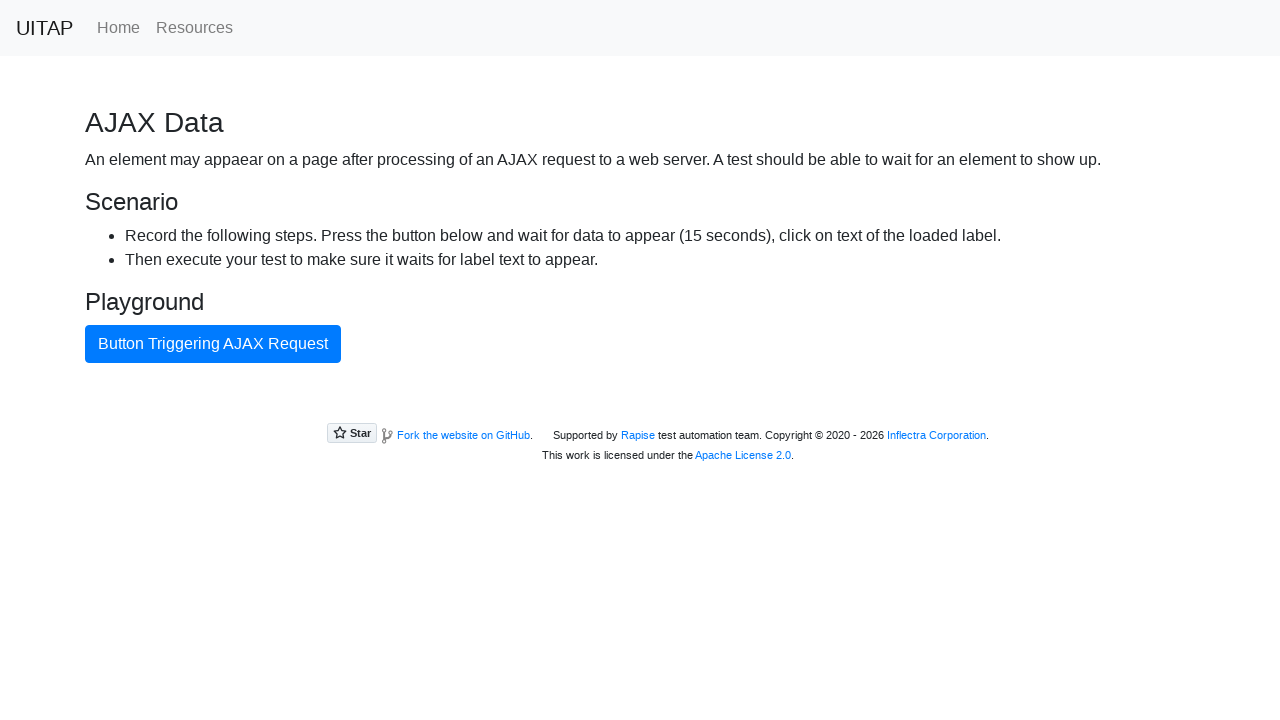

Clicked AJAX button to trigger request at (213, 344) on internal:role=button[name="Button Triggering AJAX Request"i]
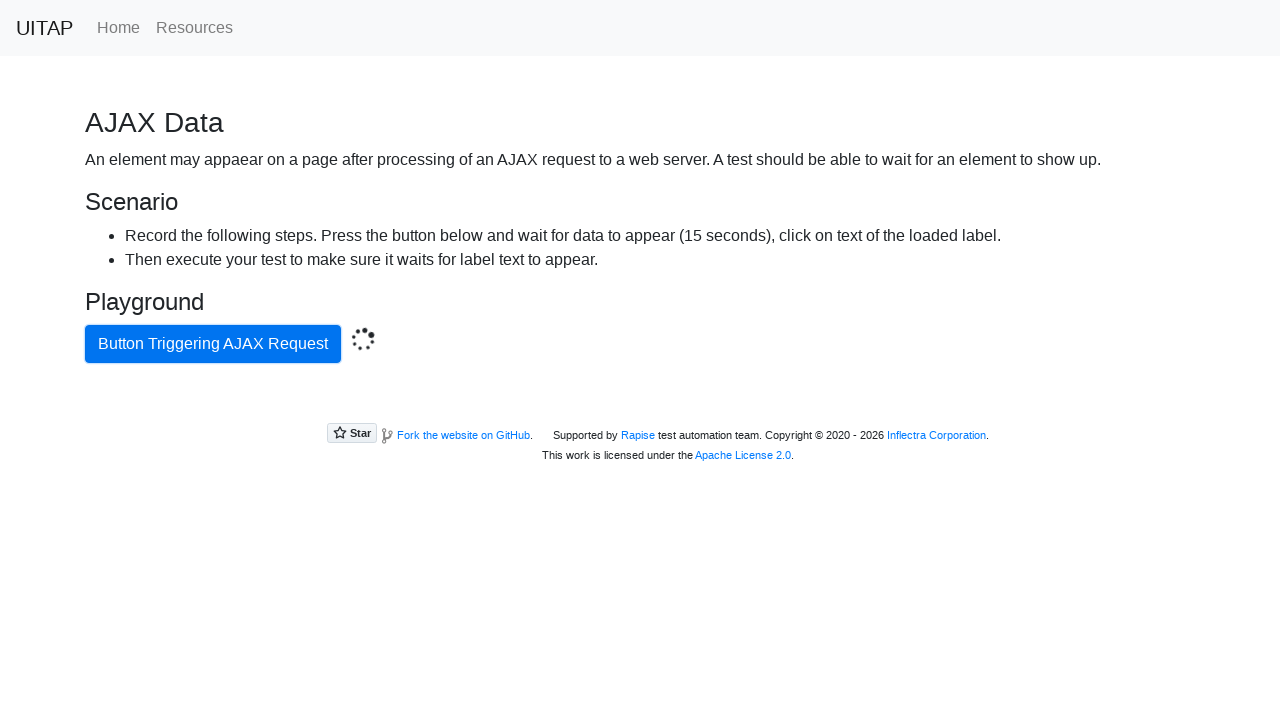

Success message appeared after AJAX request
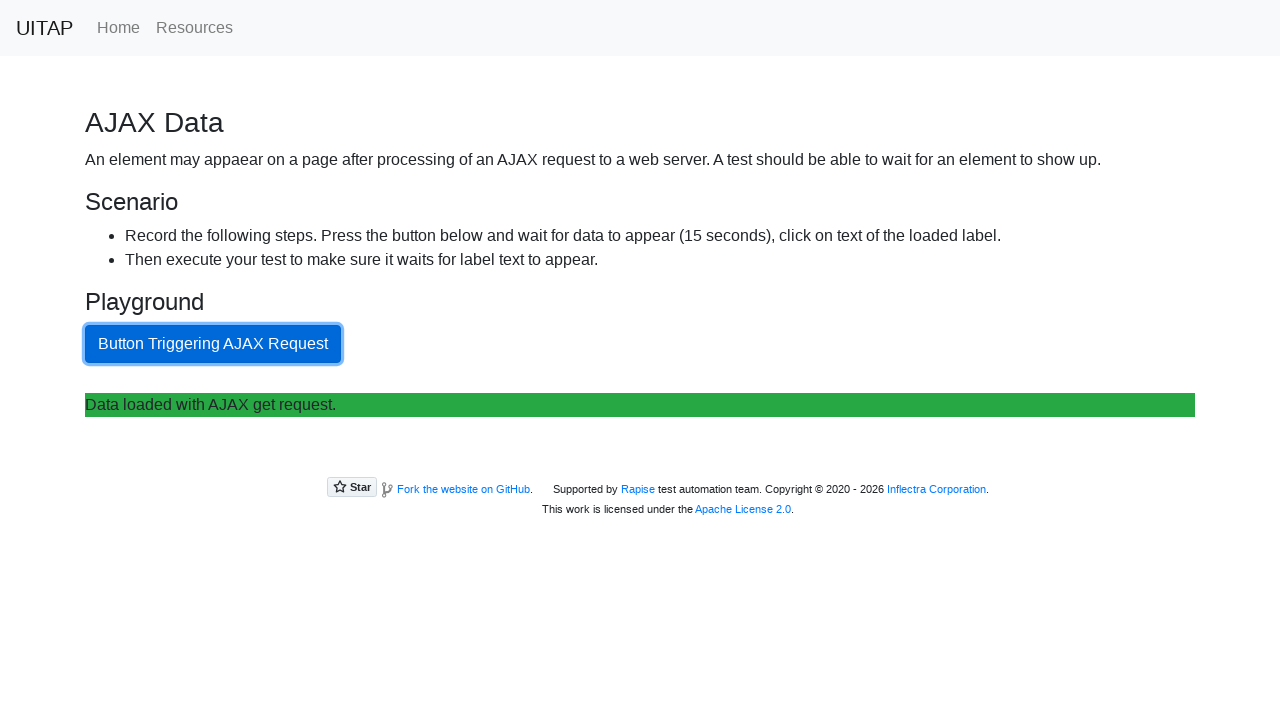

Located success message element
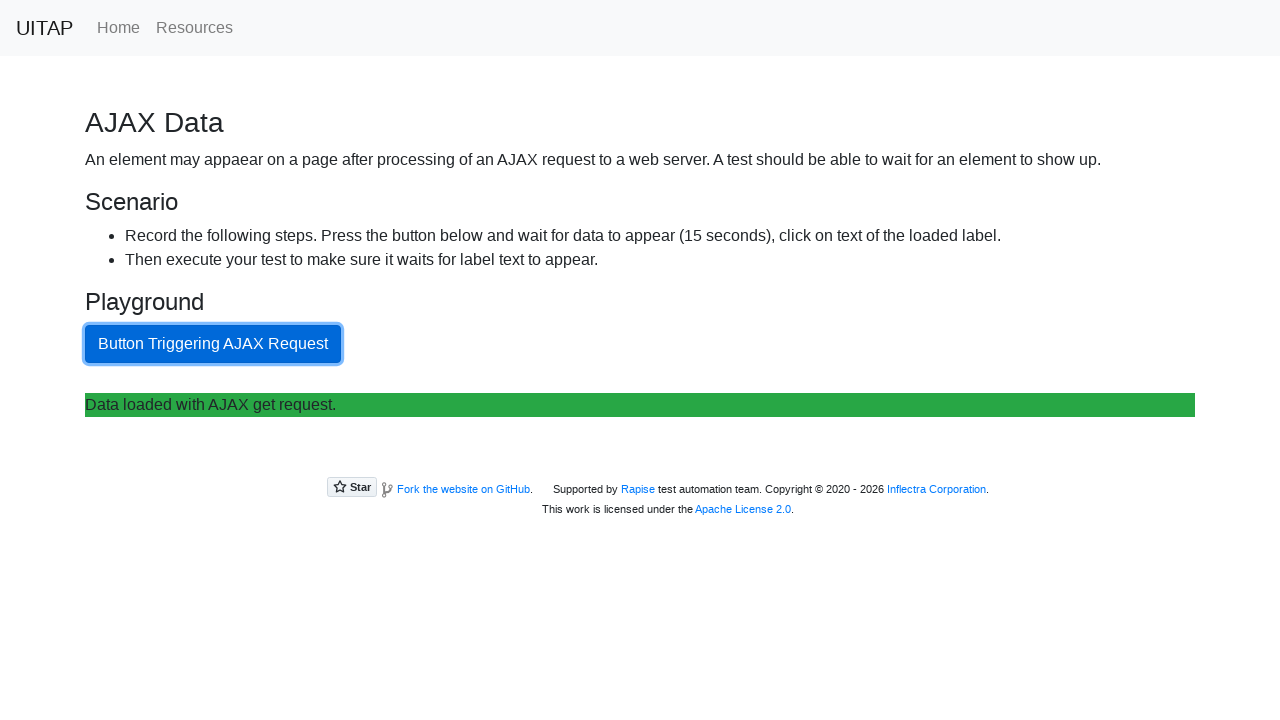

Verified success message text matches expected value
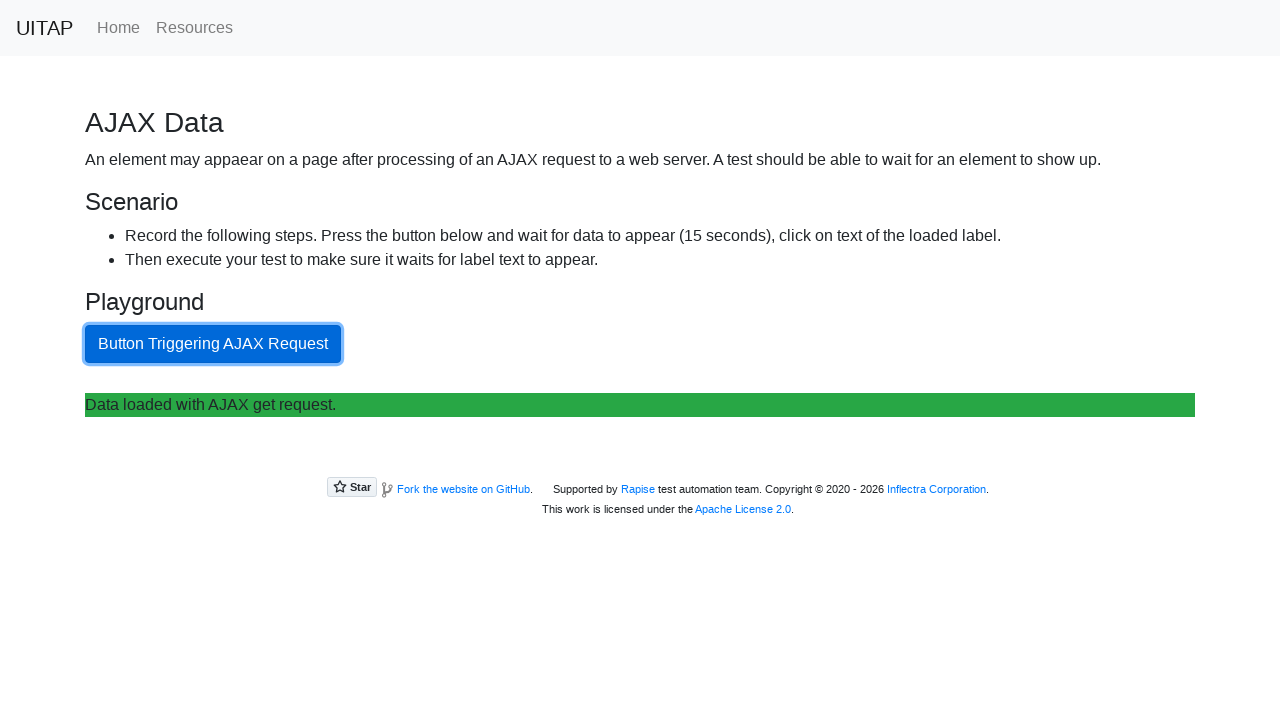

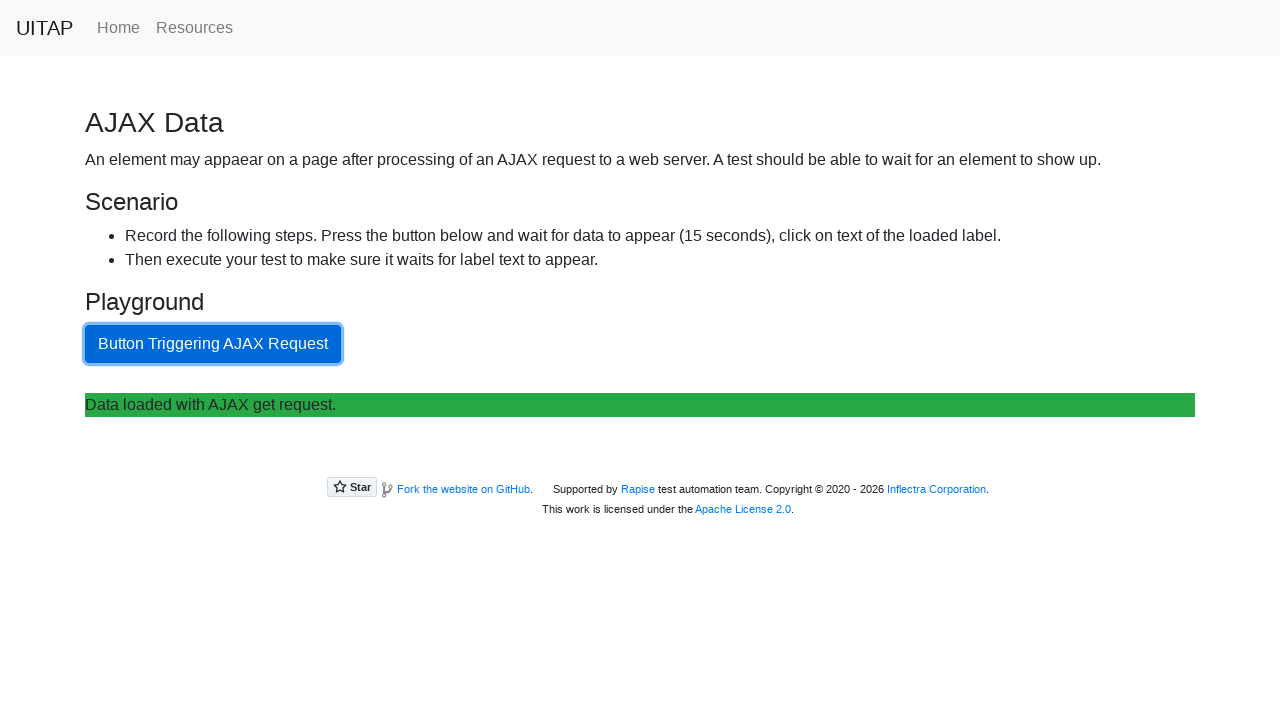